Tests JavaScript confirmation alert handling by clicking a button that triggers a confirmation dialog, accepting the alert, and verifying the result message on the page.

Starting URL: http://the-internet.herokuapp.com/javascript_alerts

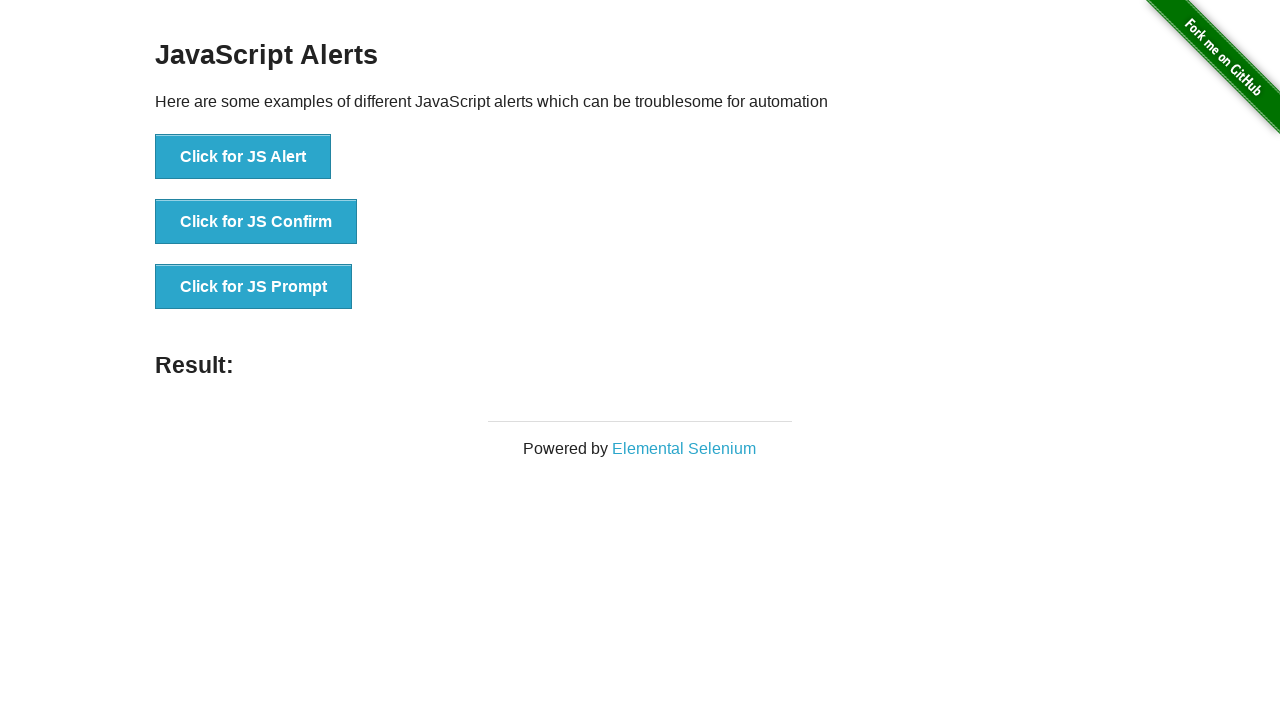

Clicked the second button to trigger confirmation alert at (256, 222) on button >> nth=1
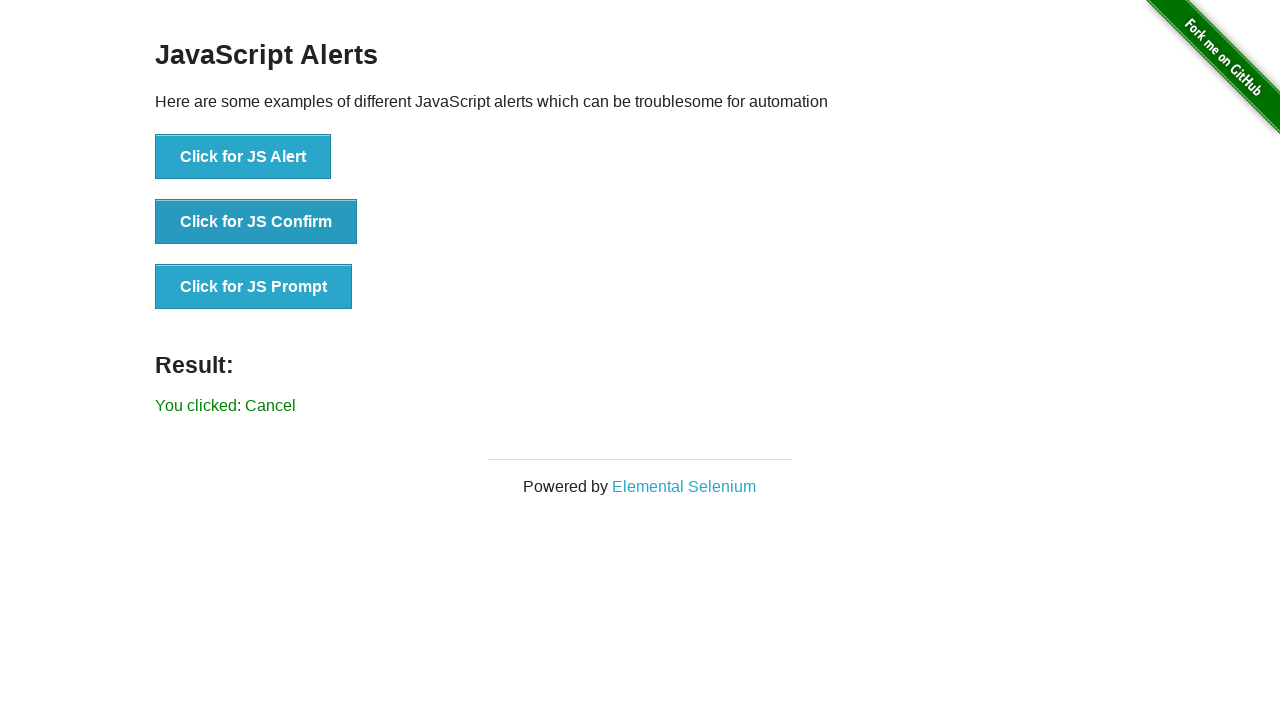

Set up dialog handler to accept confirmation alerts
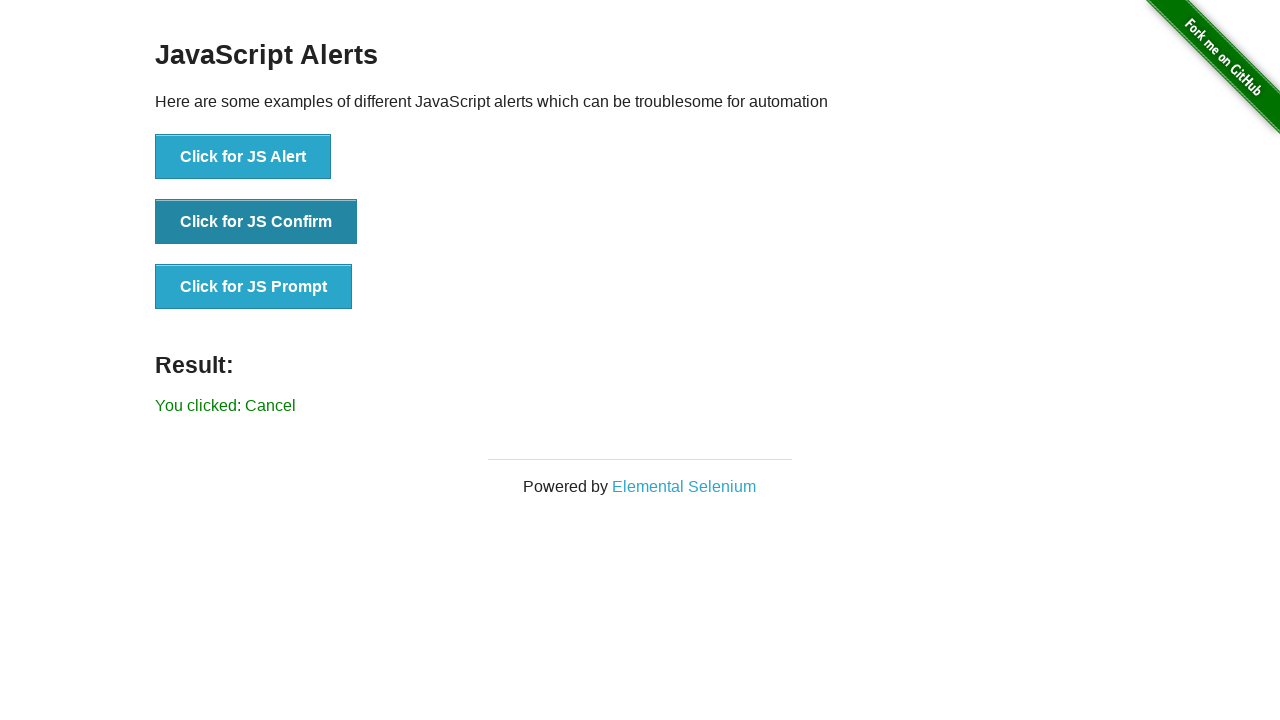

Re-clicked the second button to trigger confirmation dialog with handler active at (256, 222) on button >> nth=1
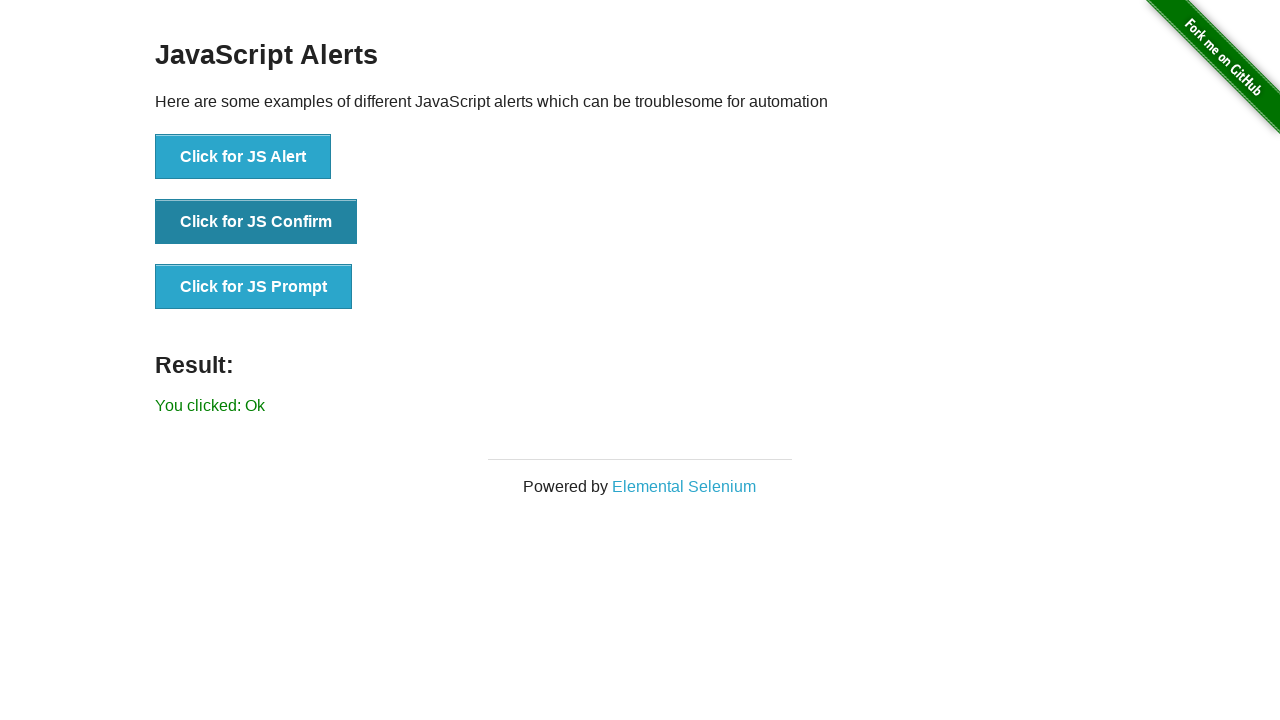

Result message element appeared on page
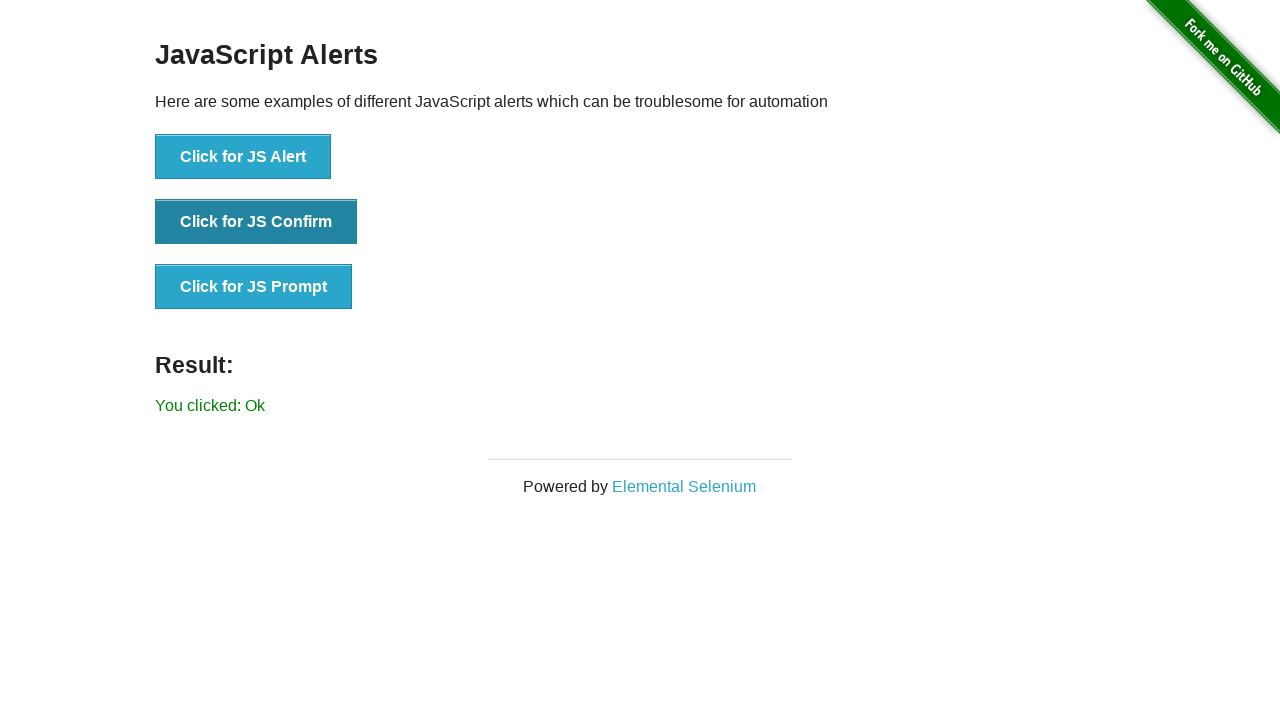

Retrieved result text: 'You clicked: Ok'
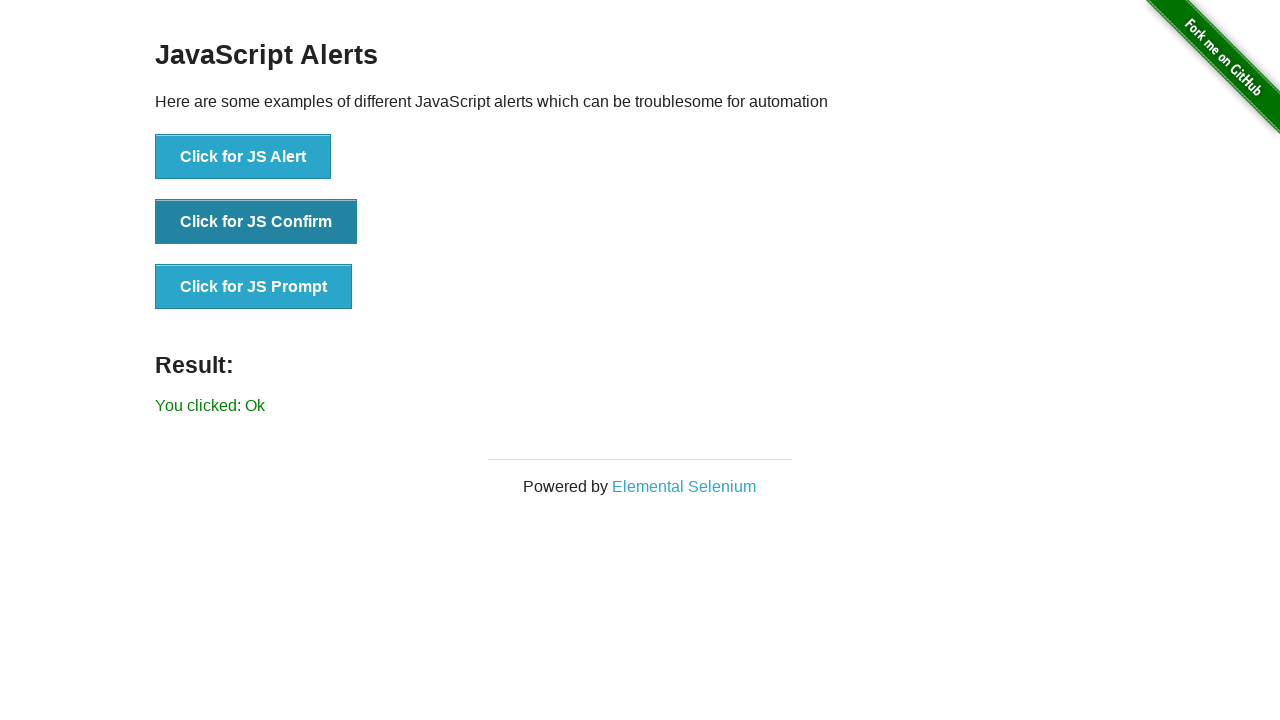

Assertion passed: result text matches expected value 'You clicked: Ok'
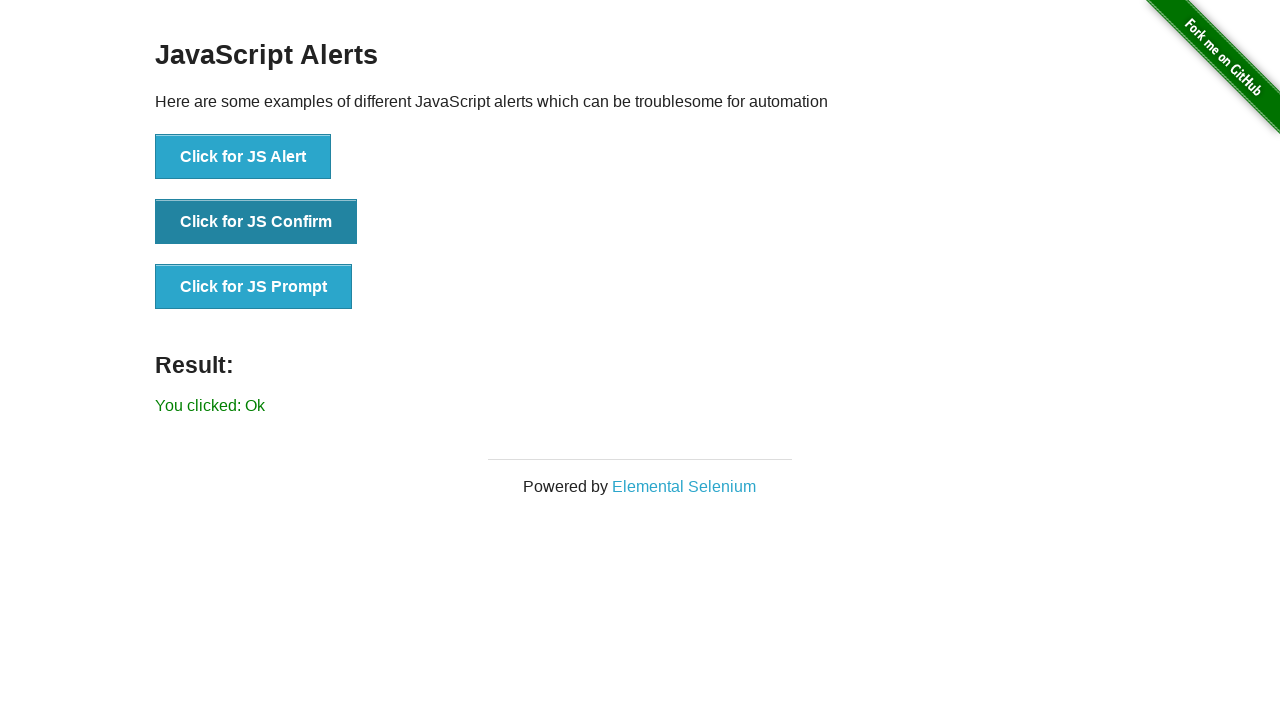

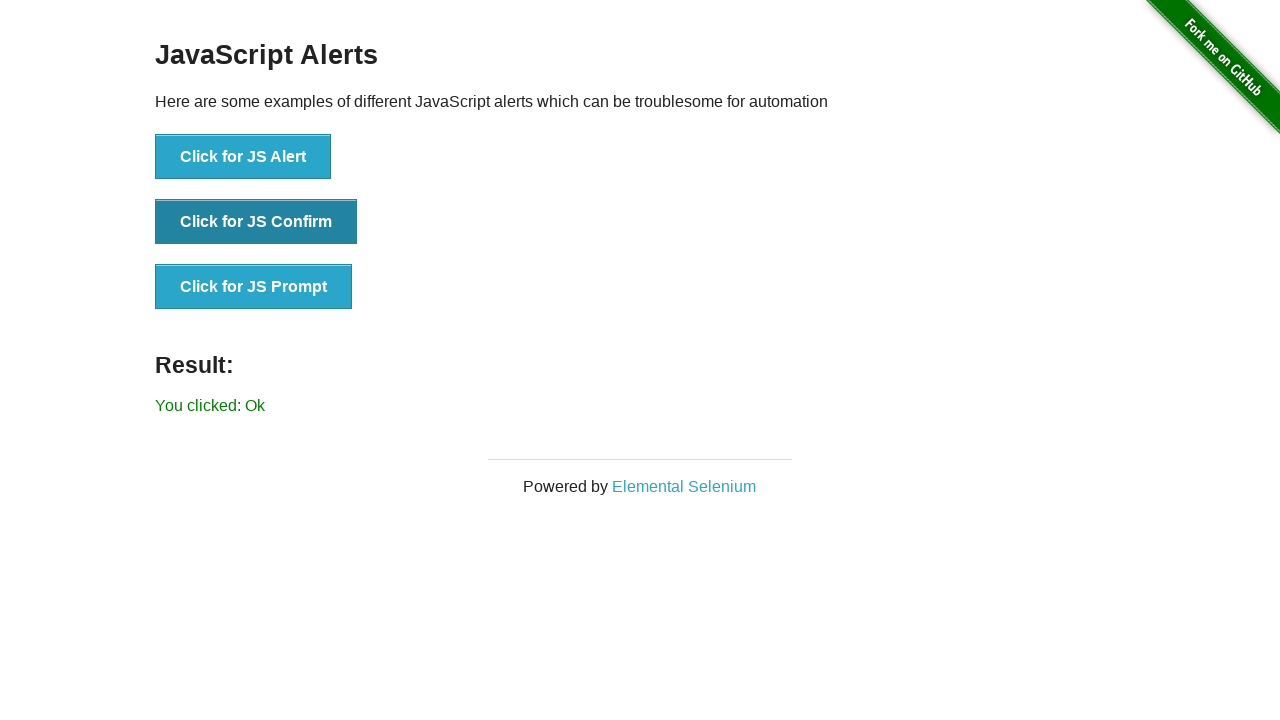